Tests the Resizable interaction demo by navigating through animate, constrain area, helper, max/min size, aspect ratio, snap to grid, synchronous resize, textarea, and visual feedback options.

Starting URL: https://jqueryui.com/

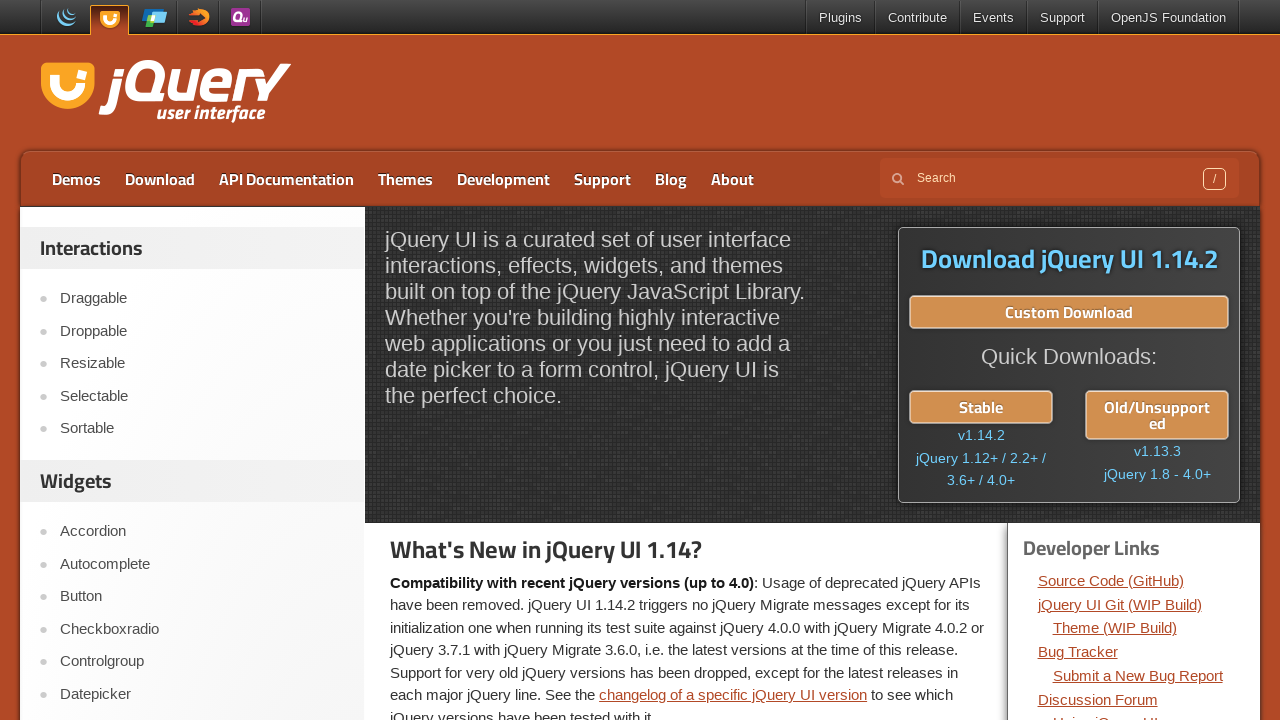

Clicked Resizable link at (202, 364) on role=link[name='Resizable']
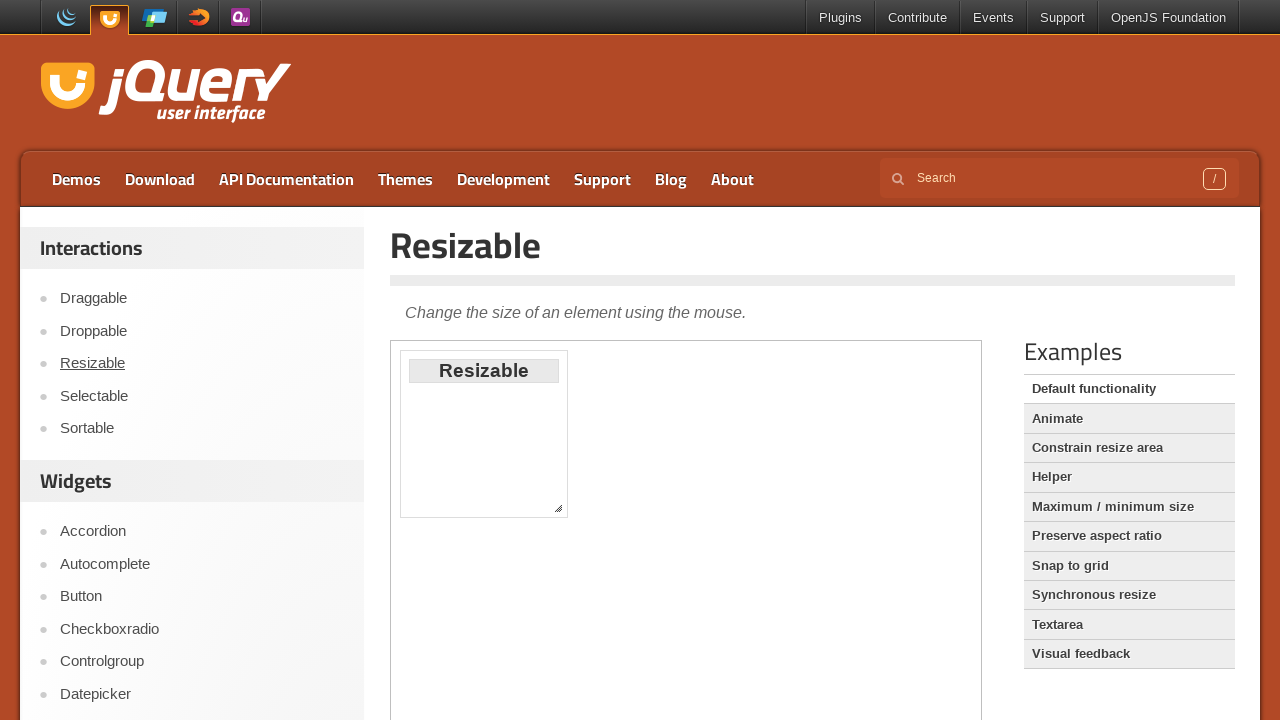

Resizable demo page loaded
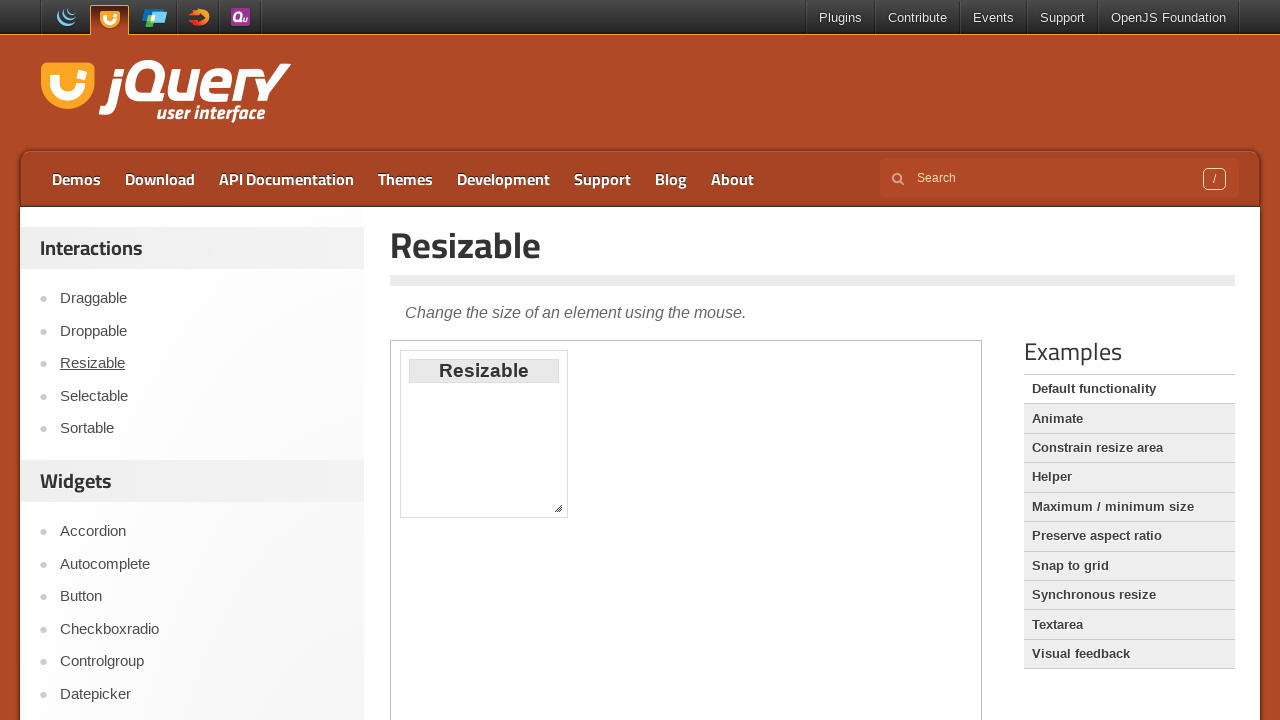

Clicked Animate option at (1129, 419) on role=link[name='Animate']
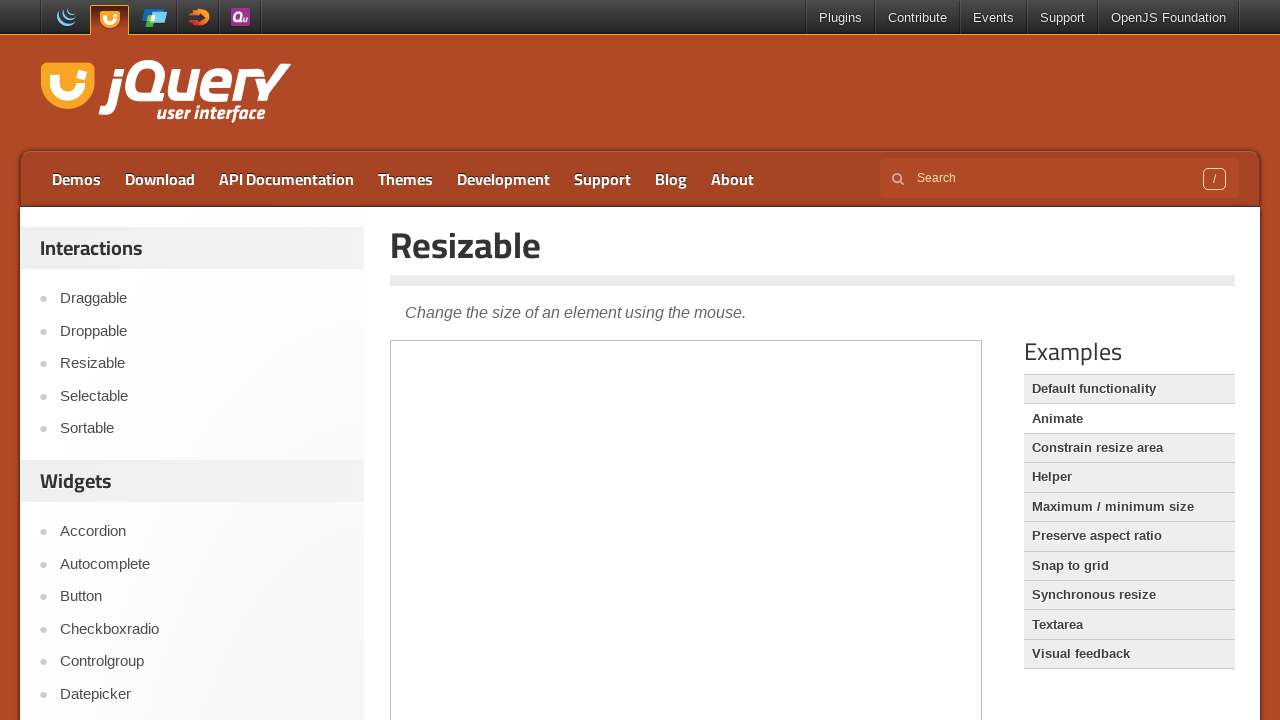

Clicked Constrain resize area option at (1129, 448) on role=link[name='Constrain resize area']
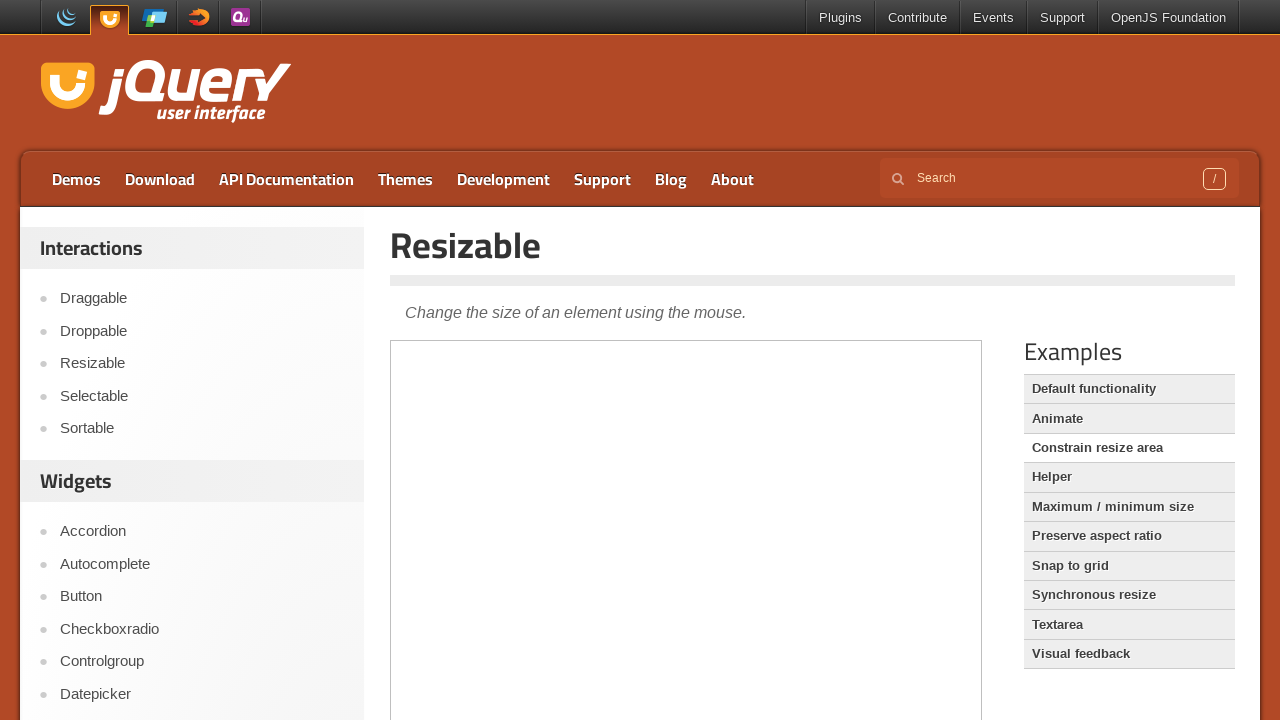

Clicked Helper option at (1129, 477) on role=link[name='Helper']
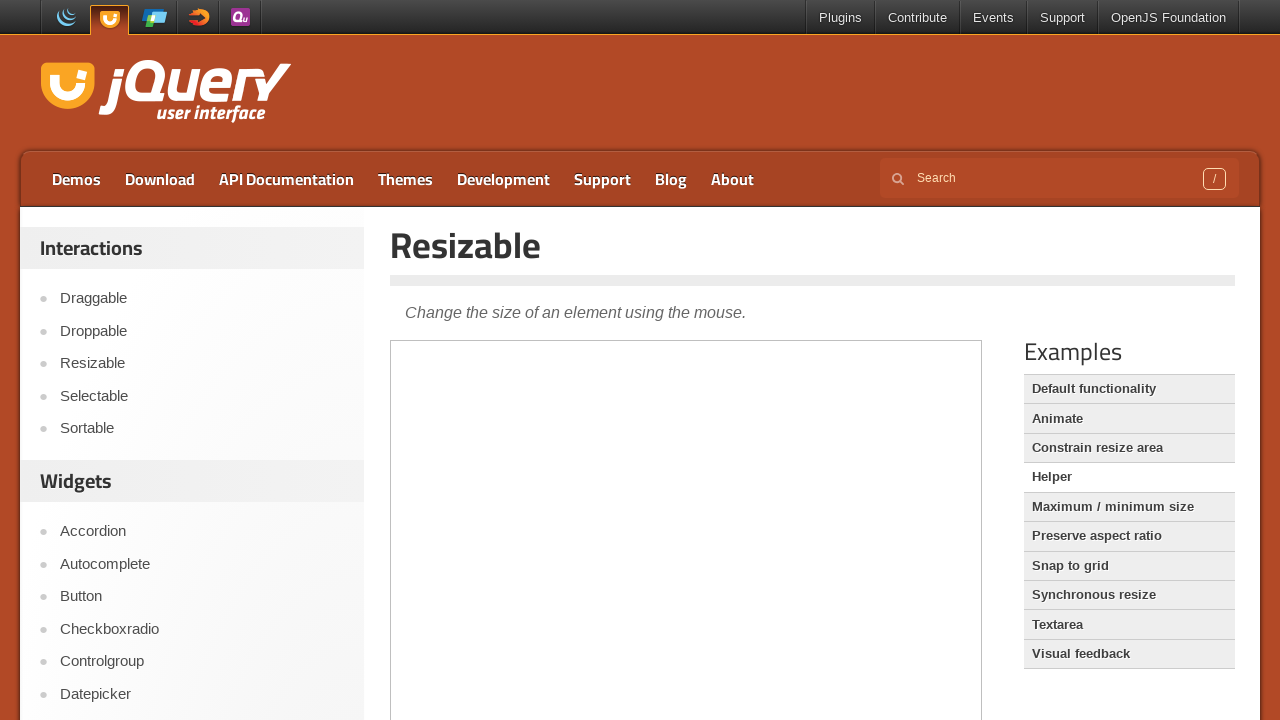

Pressed Tab key
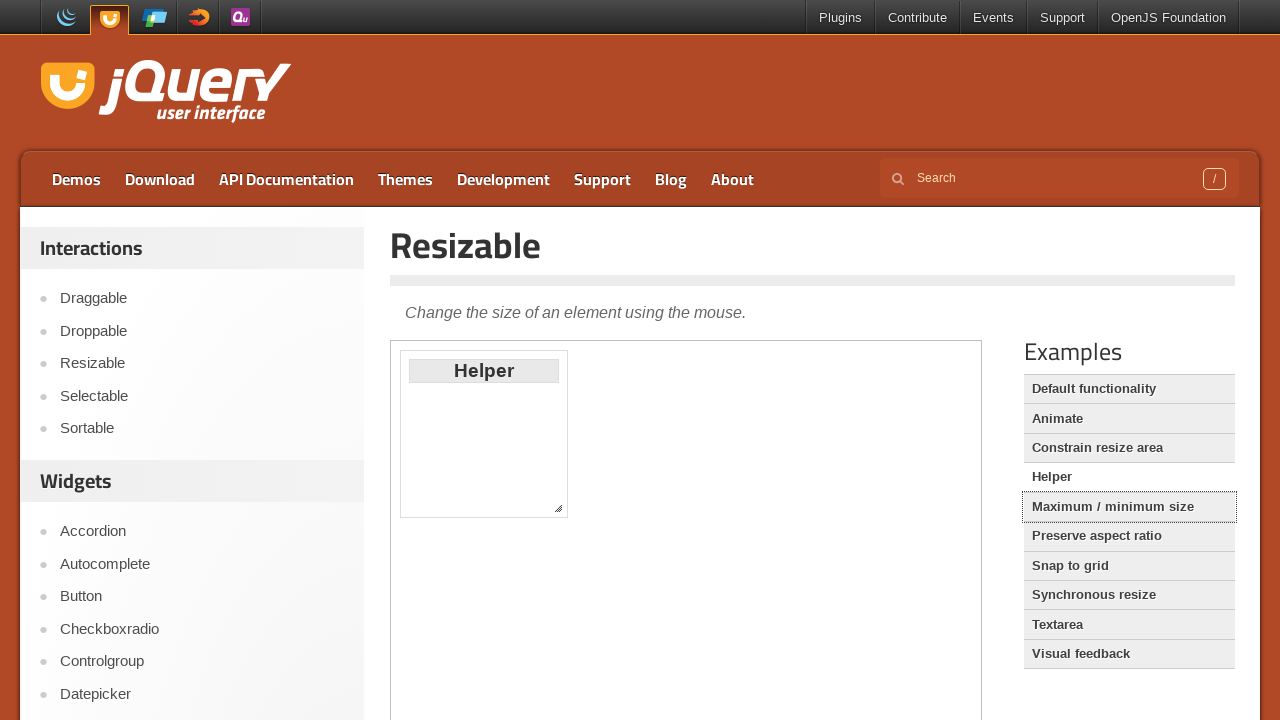

Clicked Maximum / minimum size option at (1129, 507) on role=link[name='Maximum / minimum size']
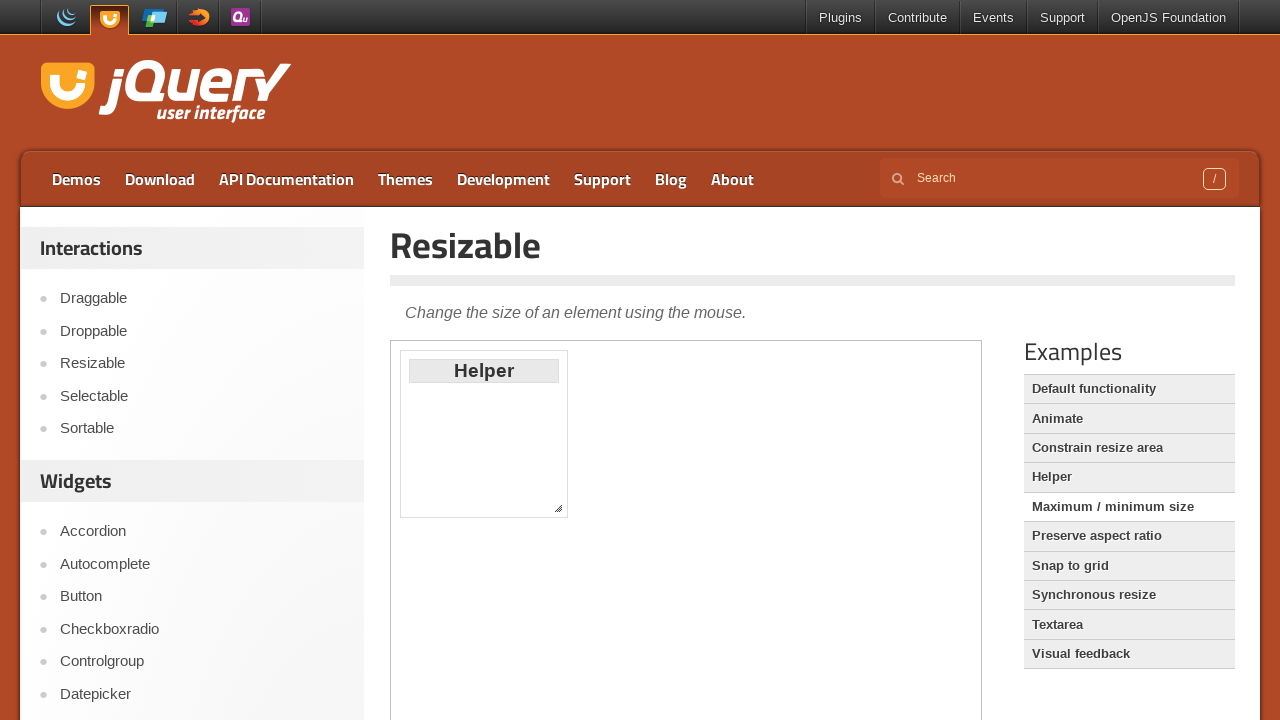

Clicked Preserve aspect ratio option at (1129, 536) on role=link[name='Preserve aspect ratio']
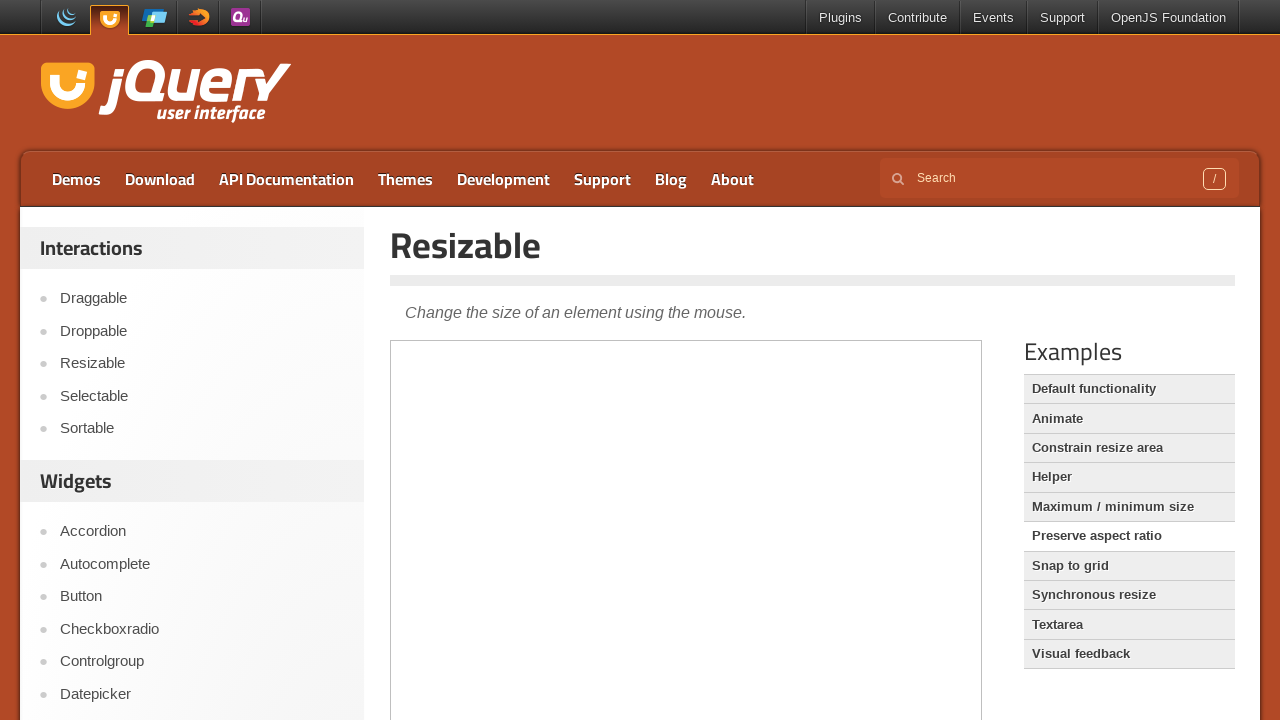

Clicked Snap to grid option at (1129, 566) on role=link[name='Snap to grid']
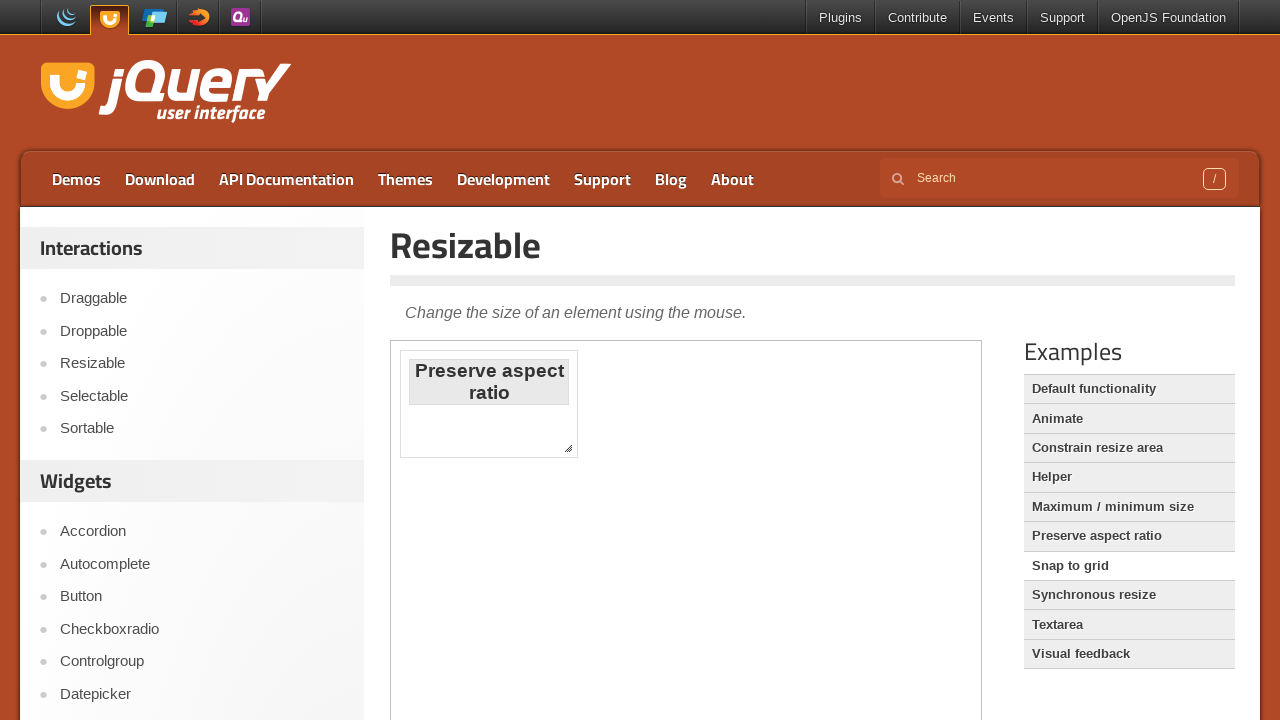

Clicked Synchronous resize option at (1129, 595) on role=link[name='Synchronous resize']
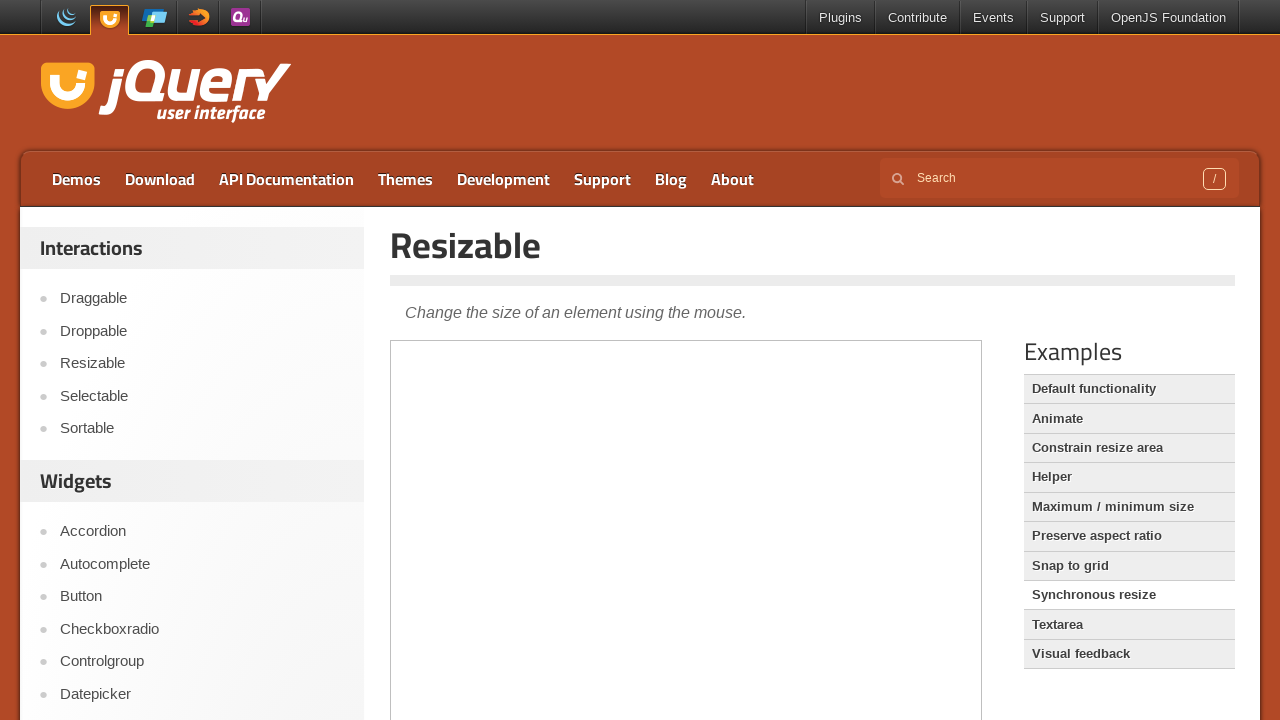

Pressed Tab key
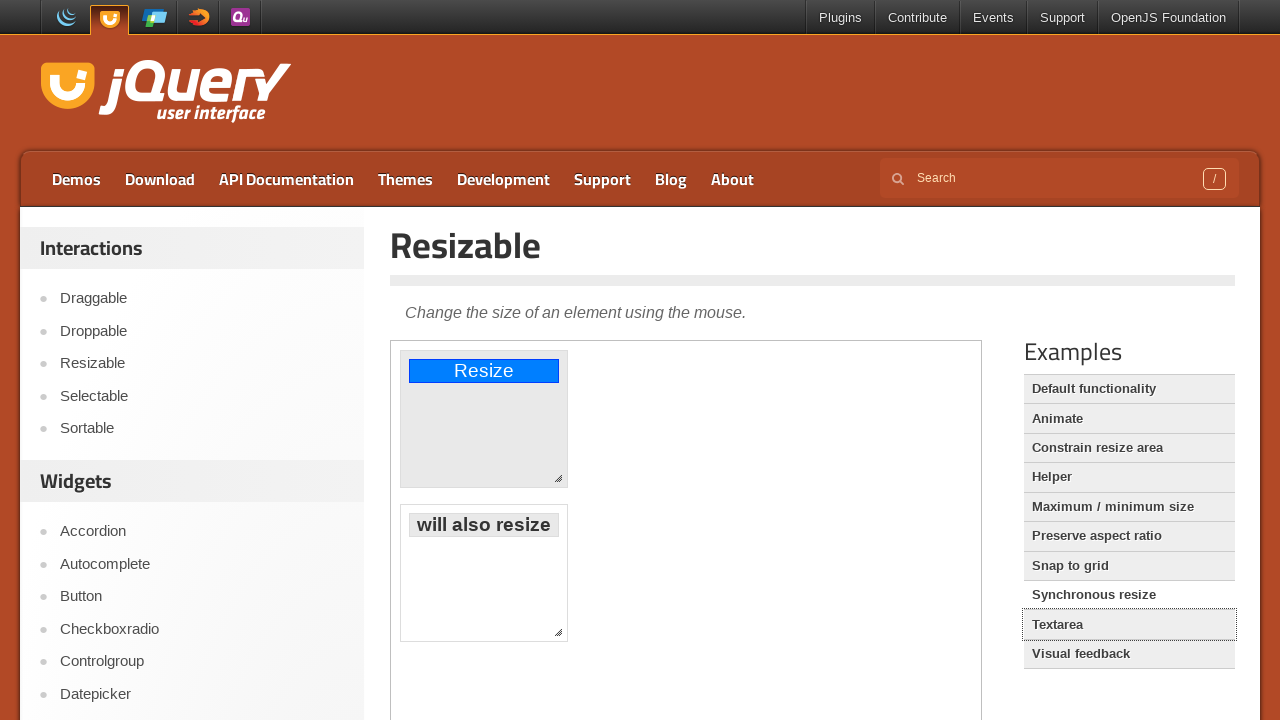

Clicked Textarea option at (1129, 625) on role=link[name='Textarea']
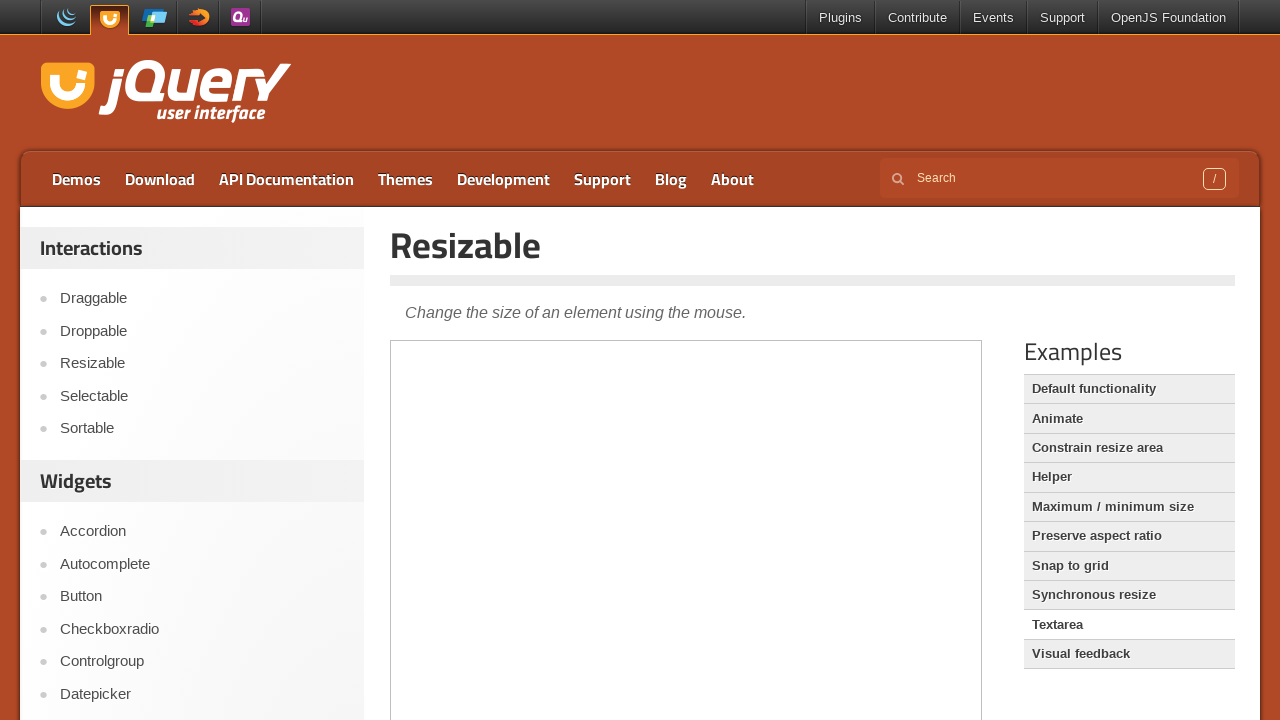

Clicked Visual feedback option at (1129, 654) on role=link[name='Visual feedback']
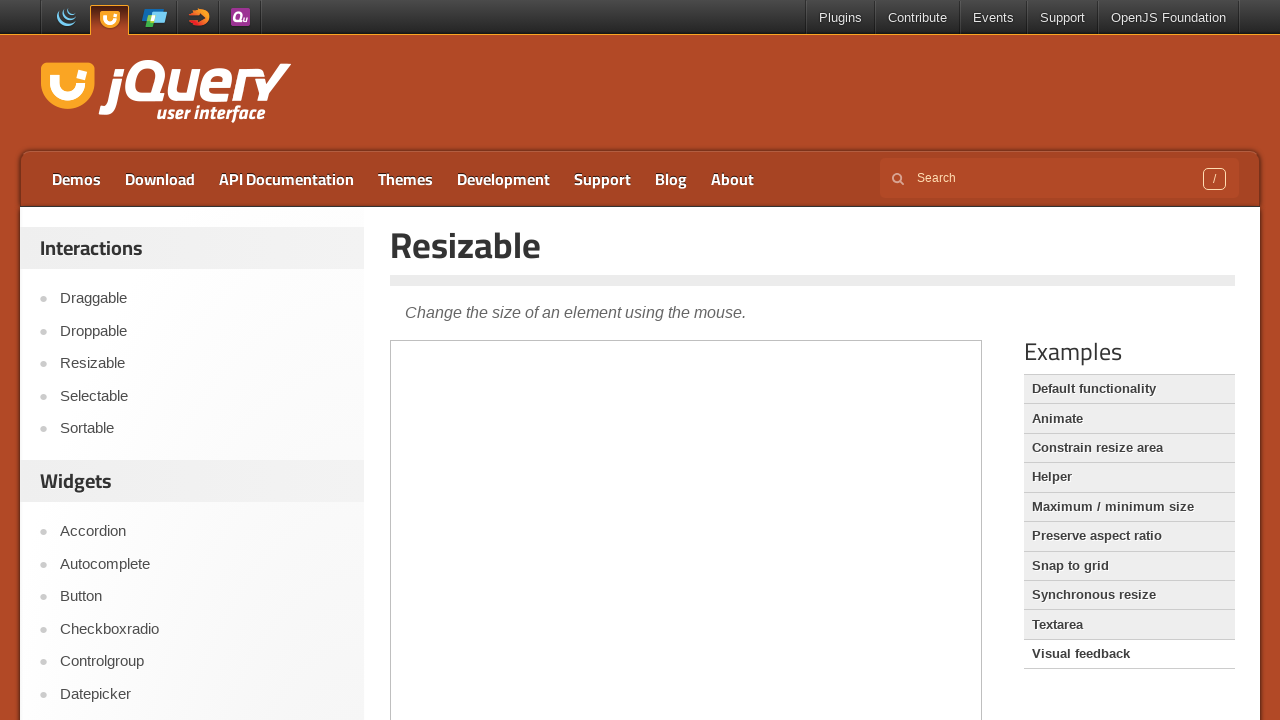

Navigated back to jqueryui.com home page
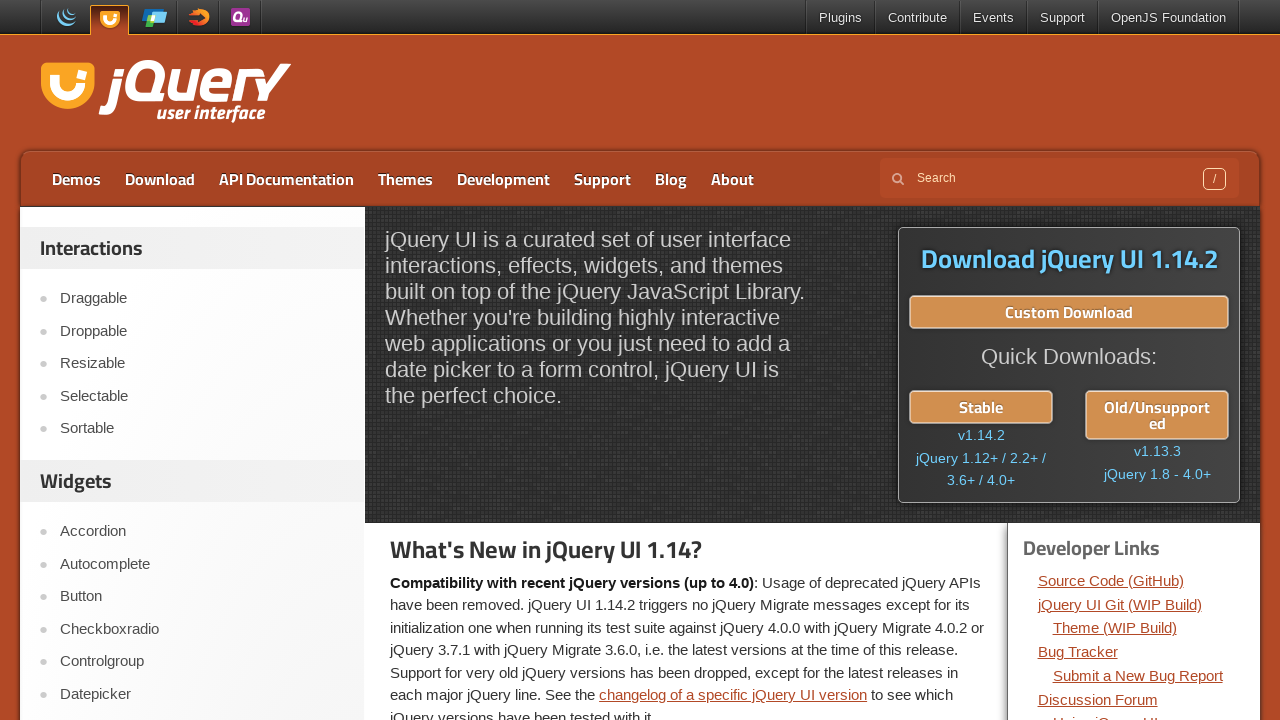

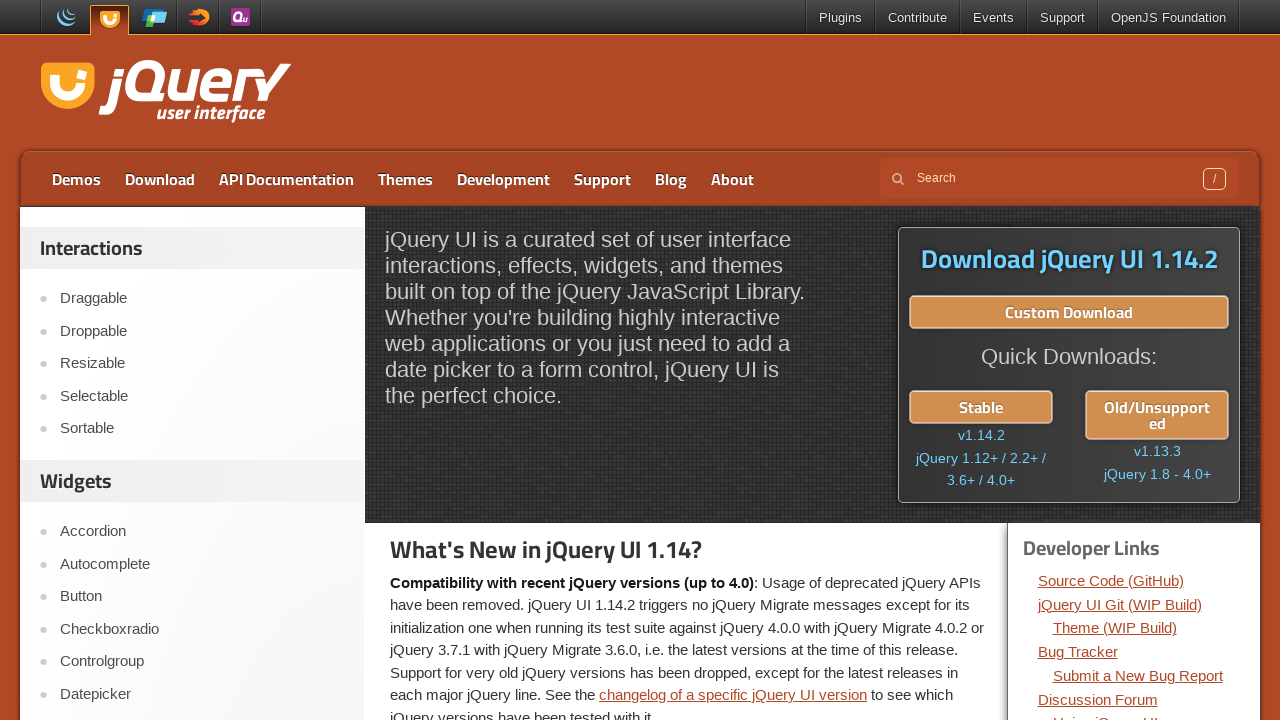